Tests timeout handling by clicking a button that triggers an AJAX request and then clicking the success button with a custom timeout

Starting URL: http://uitestingplayground.com/ajax

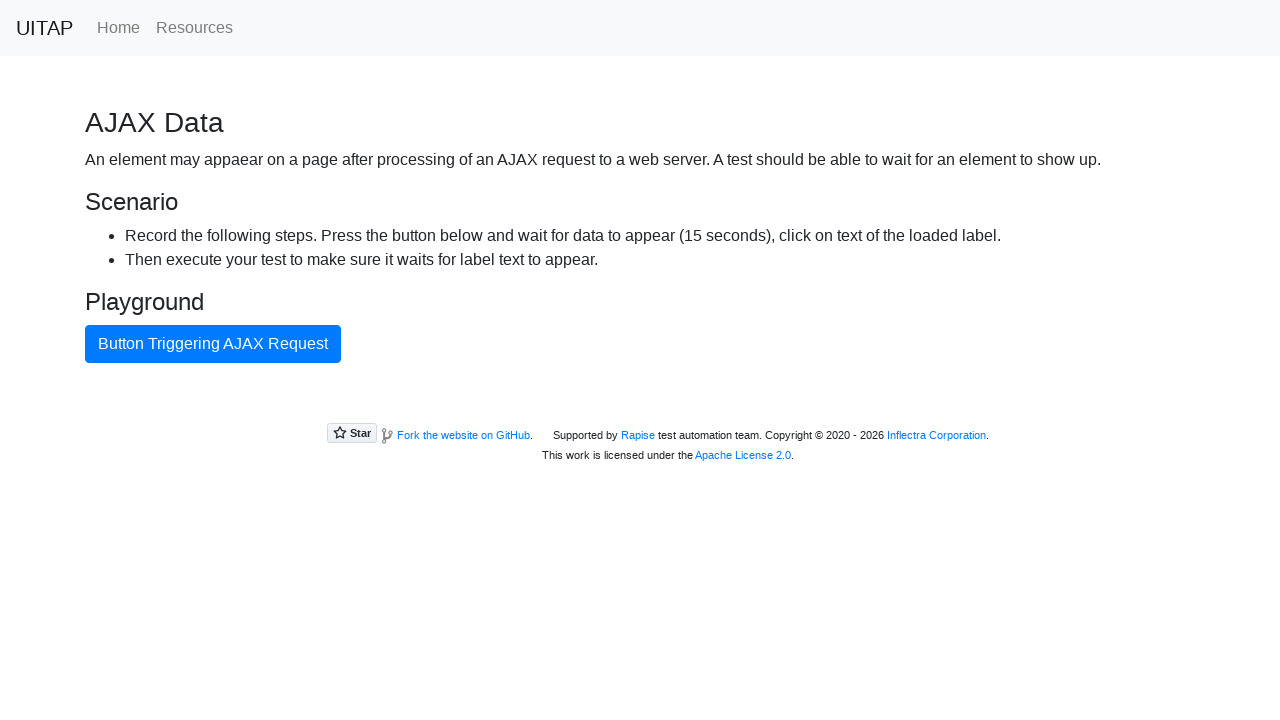

Clicked button triggering AJAX request at (213, 344) on internal:text="Button Triggering AJAX Request"i
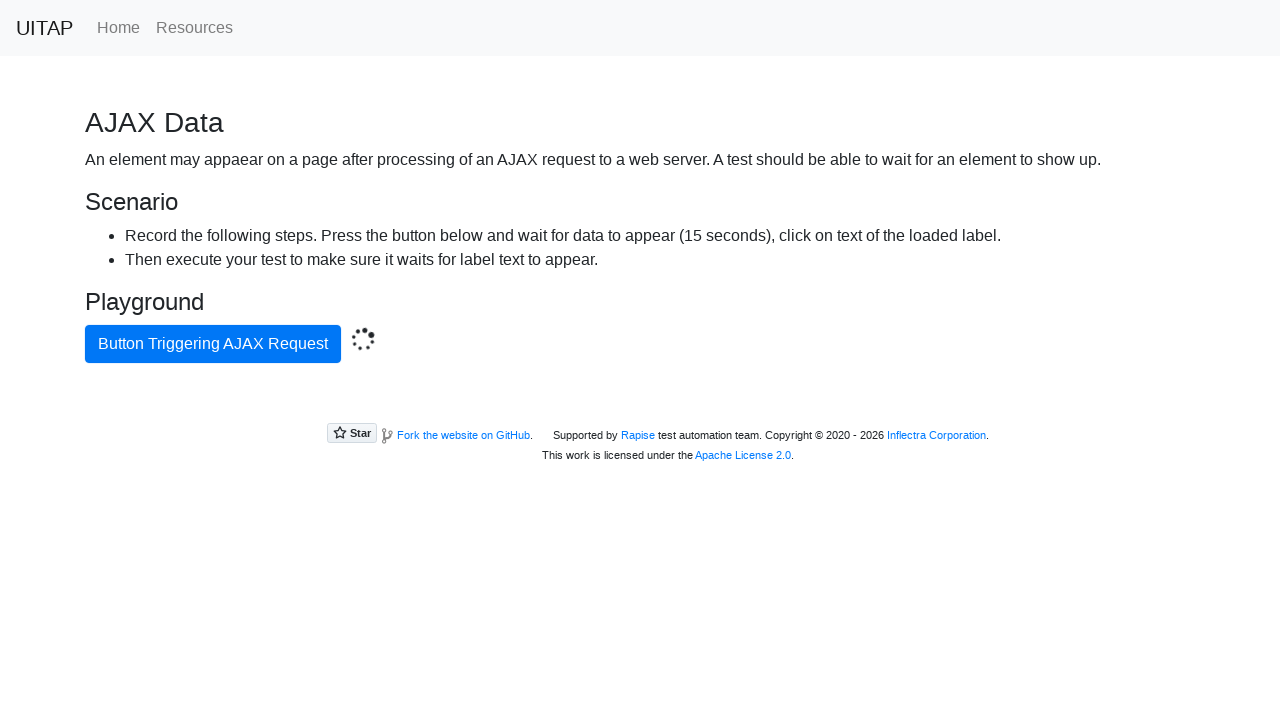

Clicked success button with 16 second timeout to wait for AJAX completion at (640, 405) on .bg-success
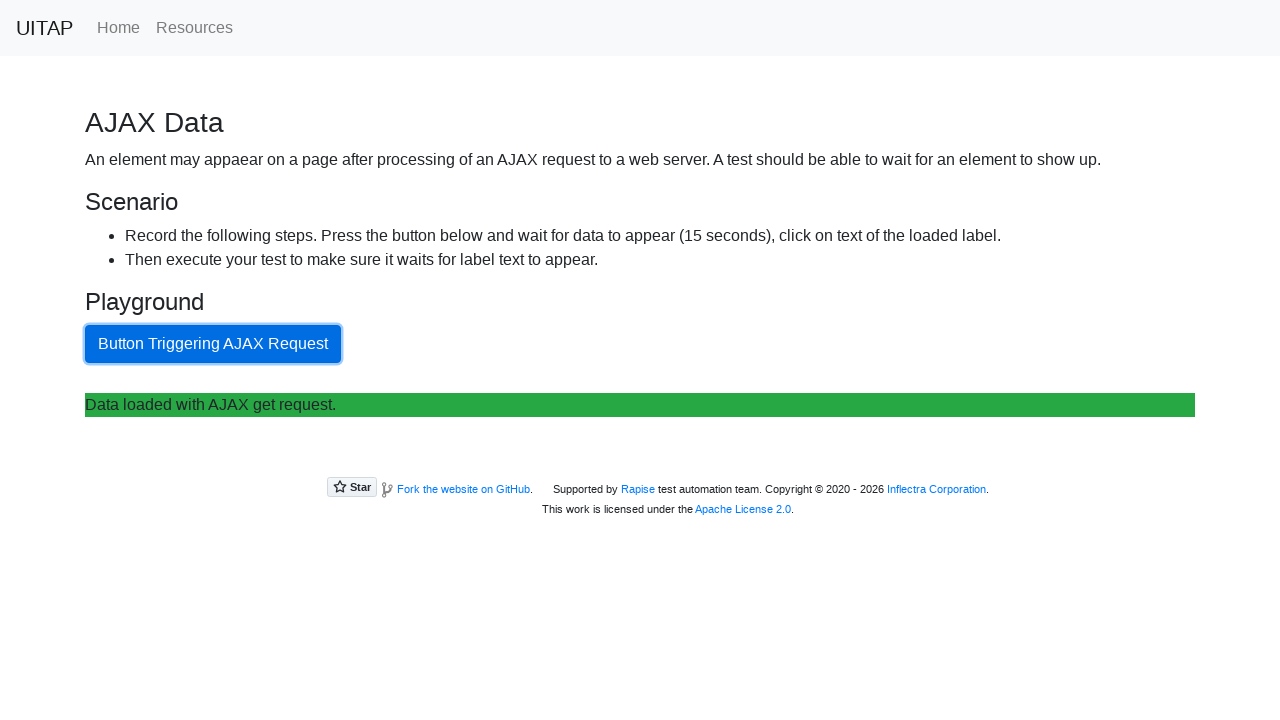

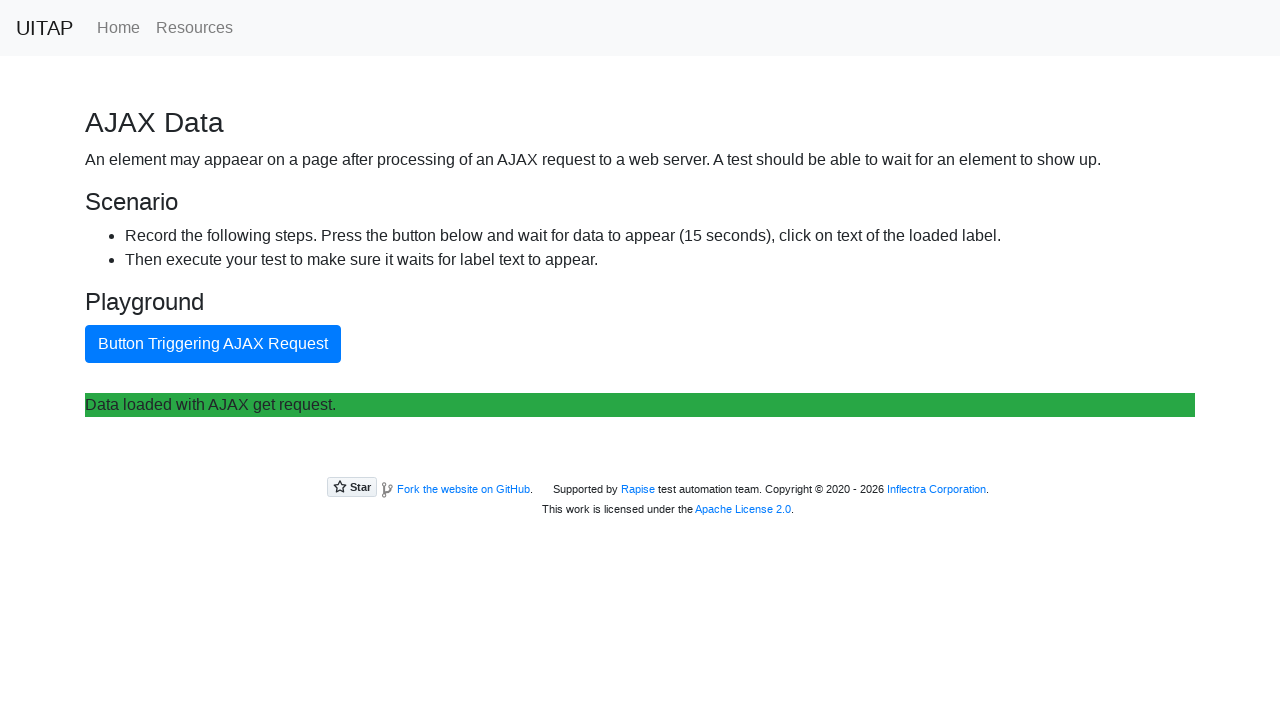